Tests radio button functionality by navigating to the Toggle page and selecting a radio button option.

Starting URL: https://letcode.in/

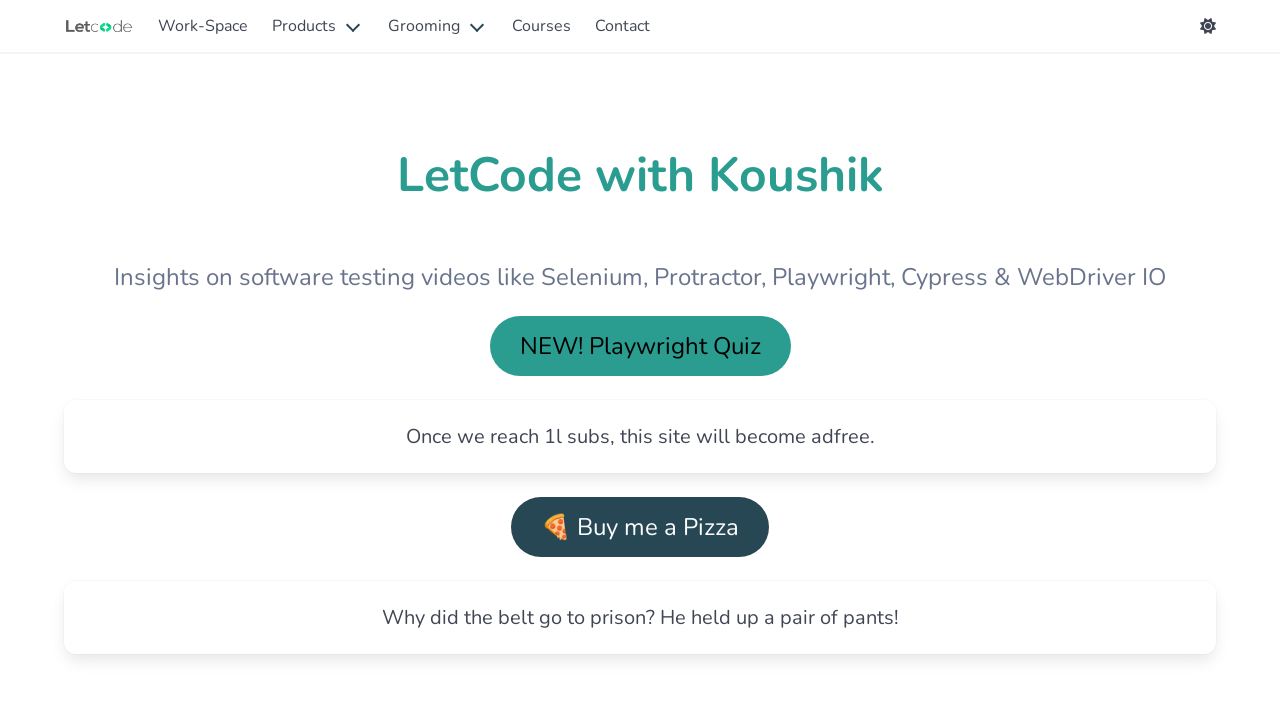

Clicked 'Explore Workspace' link to navigate to workspace at (346, 360) on internal:role=link[name="Explore Workspace"i]
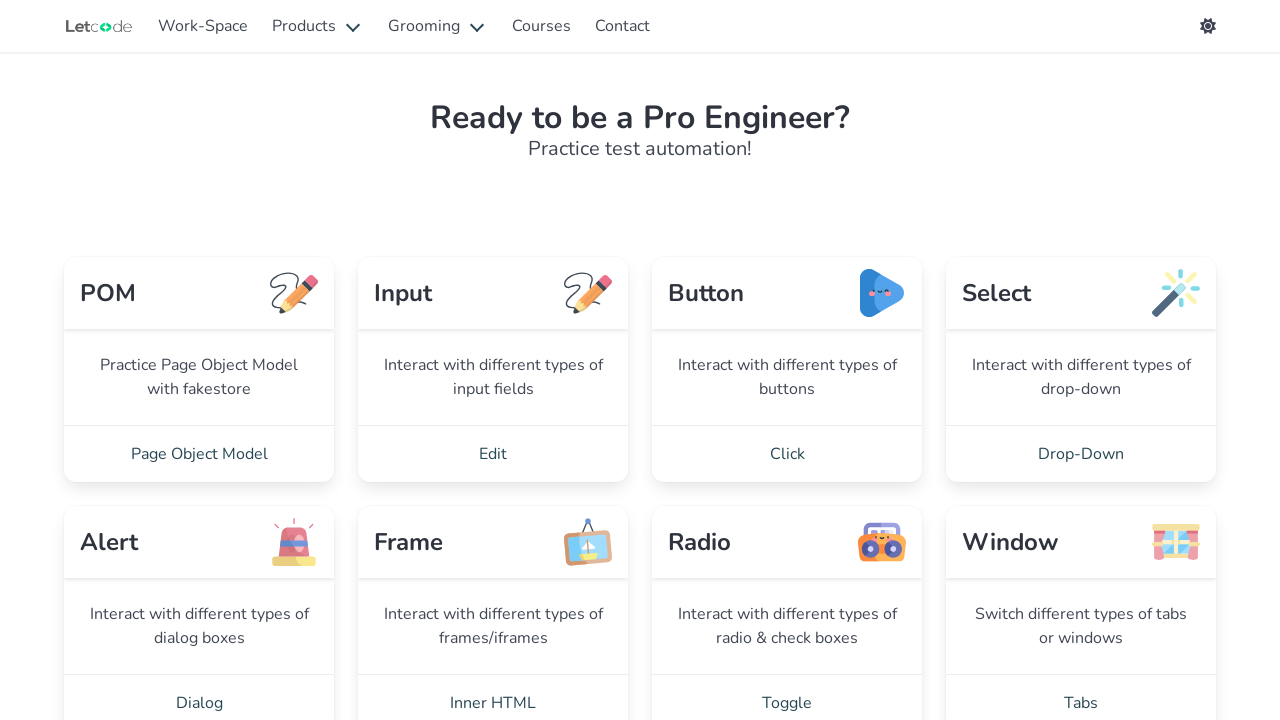

Clicked 'Toggle' link to navigate to Toggle page at (787, 692) on internal:role=link[name="Toggle"i]
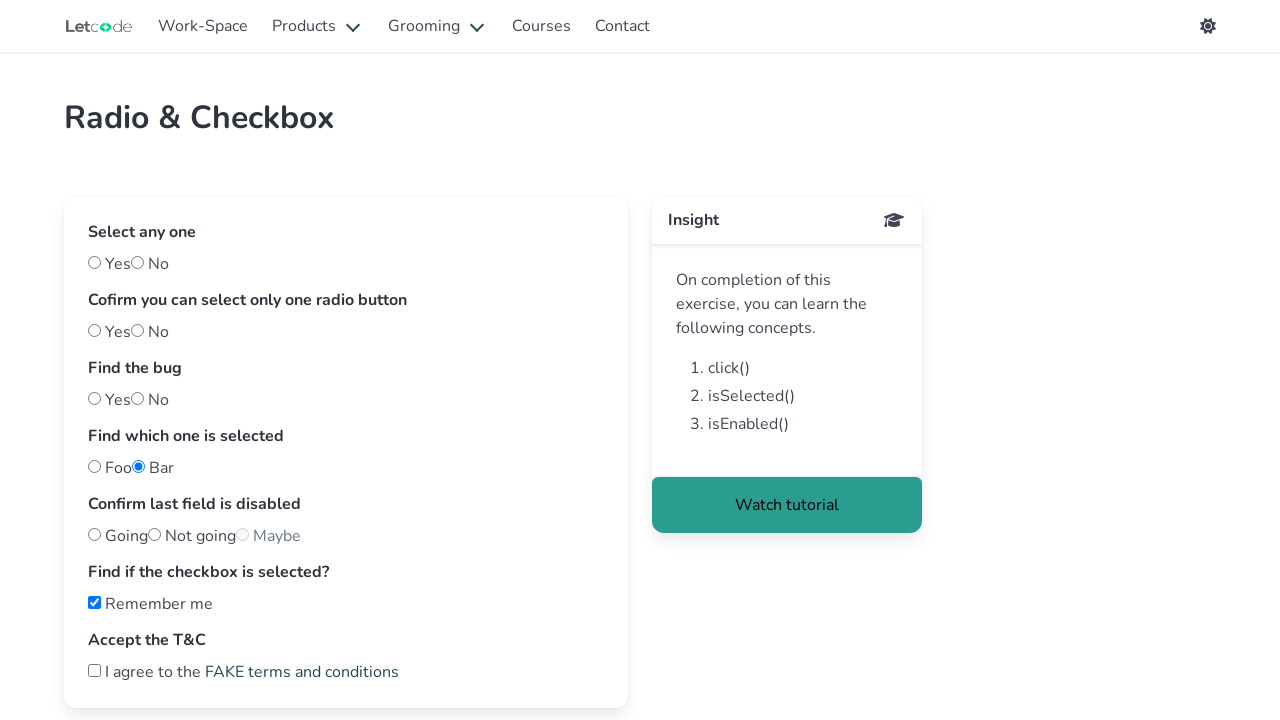

Selected 'Yes' radio button option at (110, 264) on internal:text="Yes"i >> nth=0
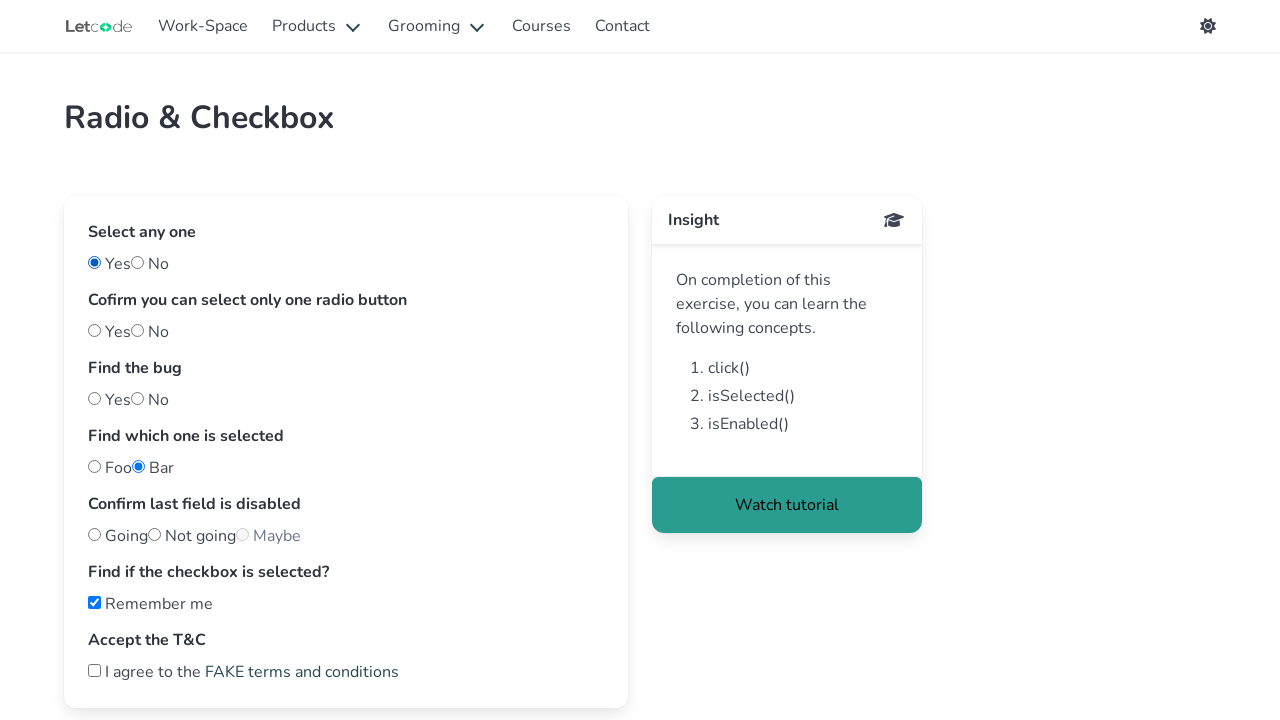

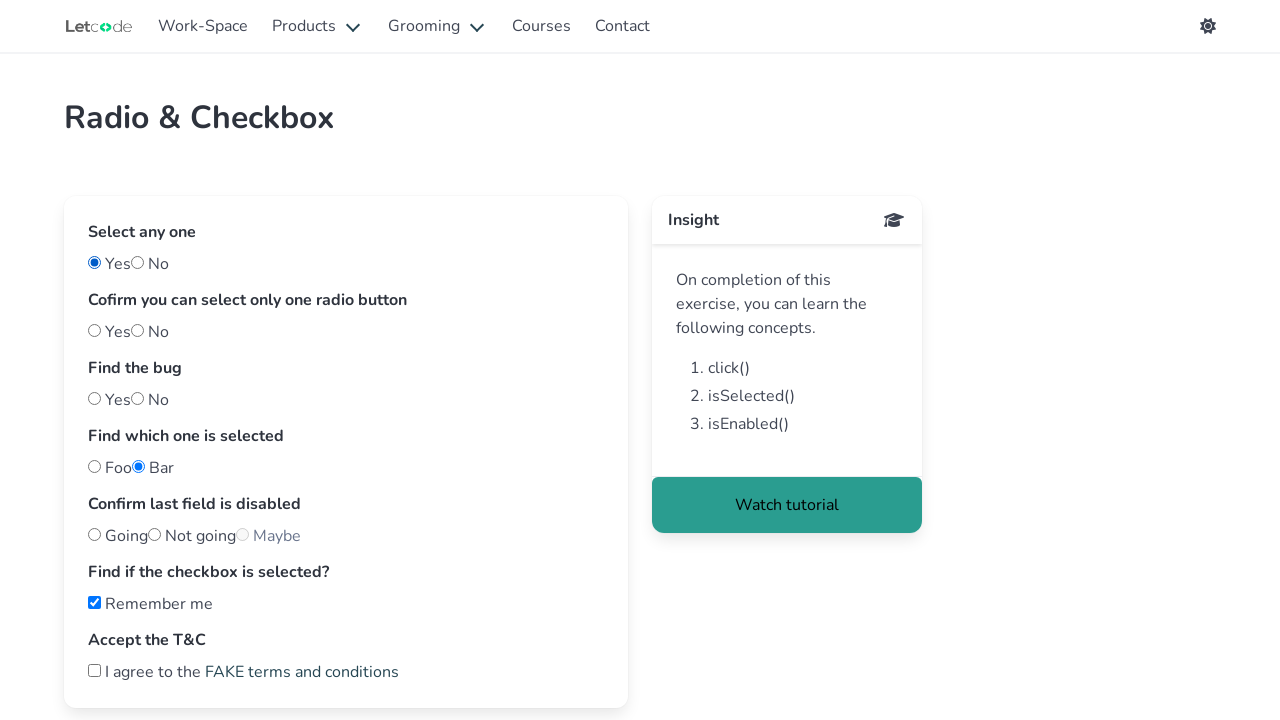